Tests that toggle-all checkbox updates state when individual items are completed or cleared

Starting URL: https://demo.playwright.dev/todomvc

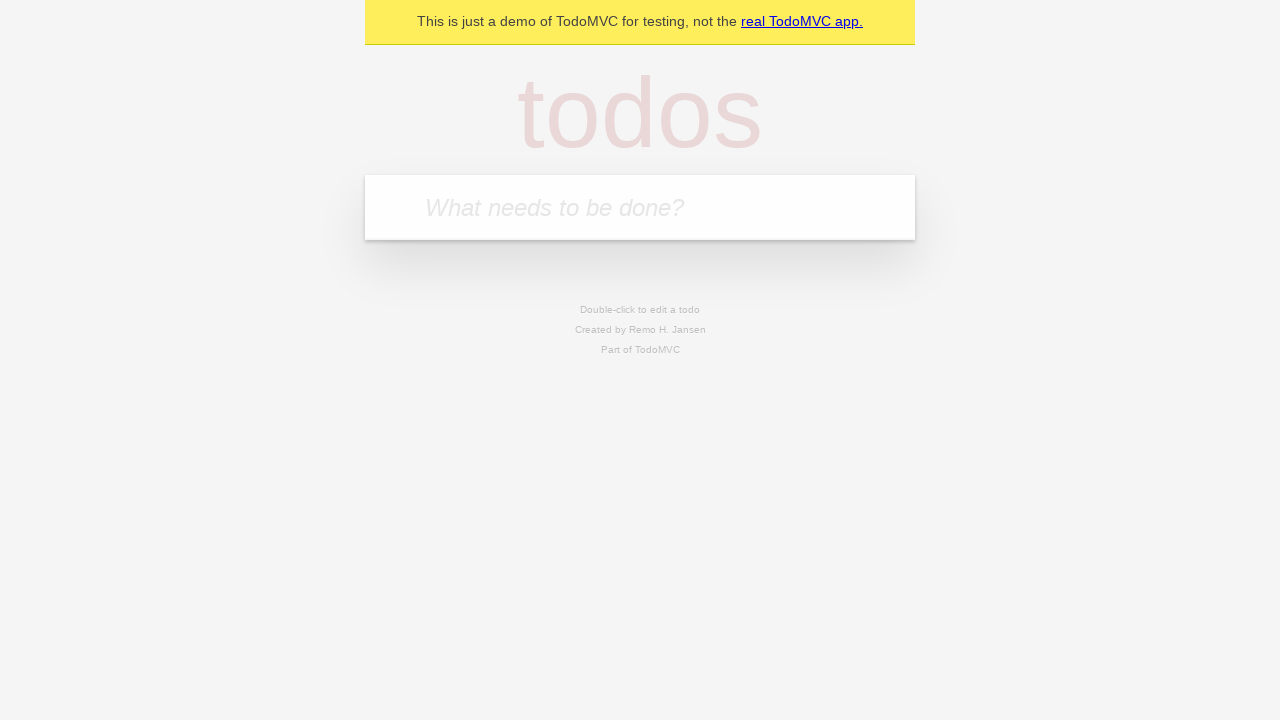

Filled first todo input with 'buy some cheese' on .new-todo
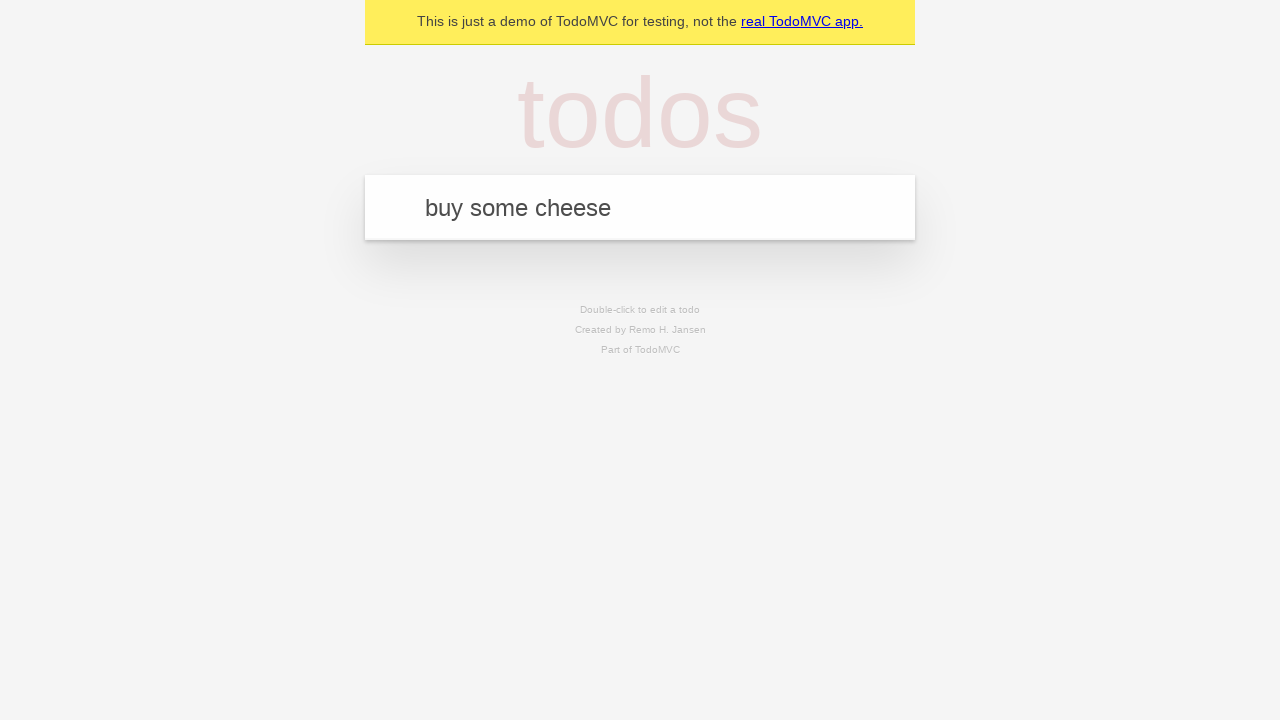

Pressed Enter to create first todo item on .new-todo
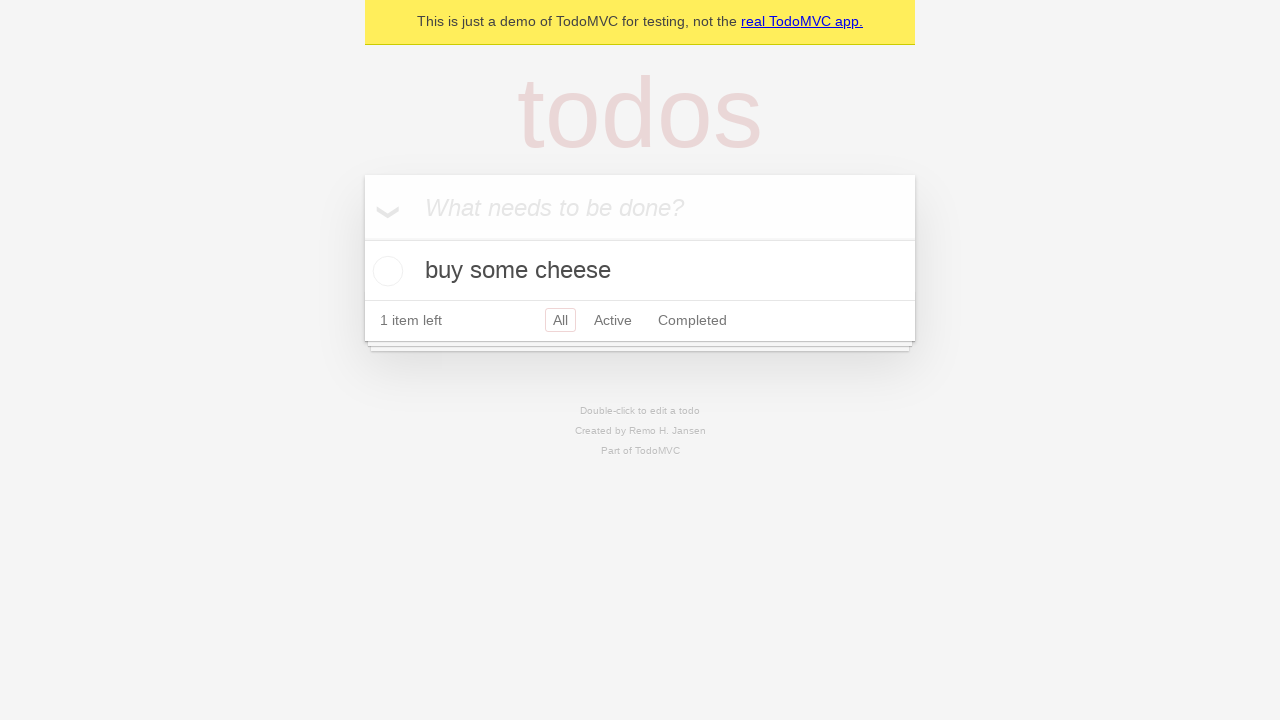

Filled second todo input with 'feed the cat' on .new-todo
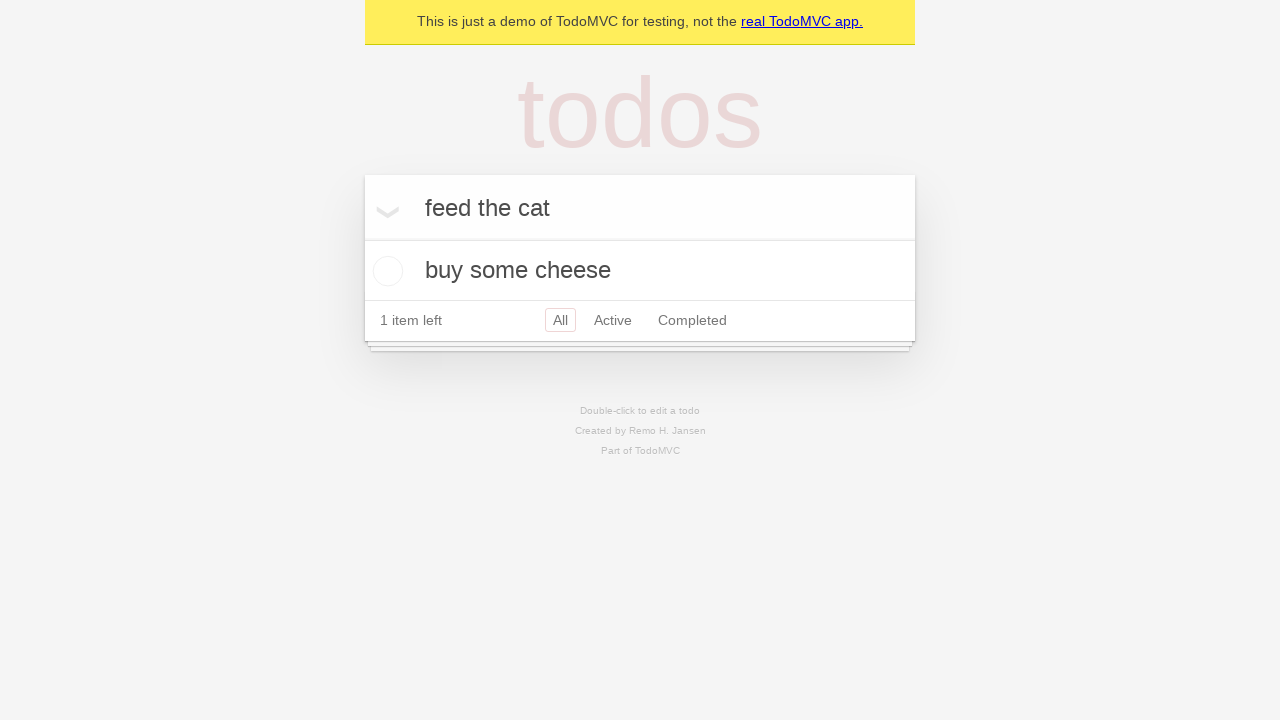

Pressed Enter to create second todo item on .new-todo
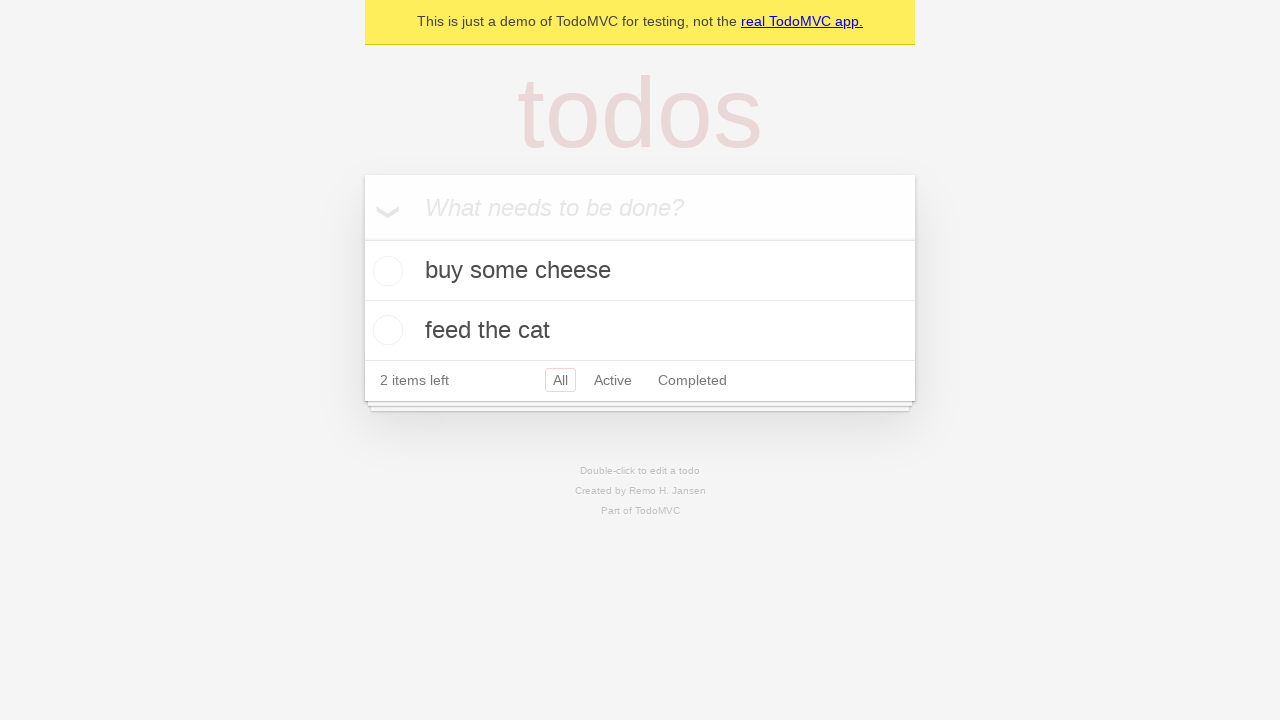

Filled third todo input with 'book a doctors appointment' on .new-todo
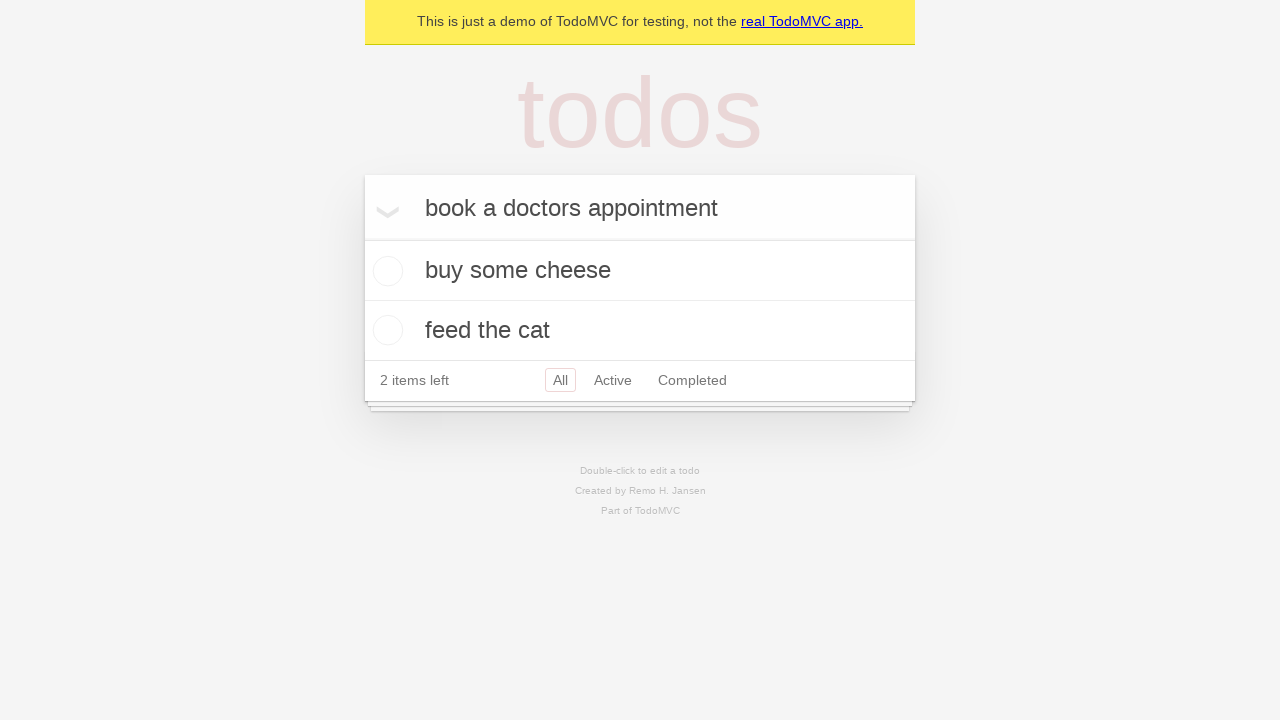

Pressed Enter to create third todo item on .new-todo
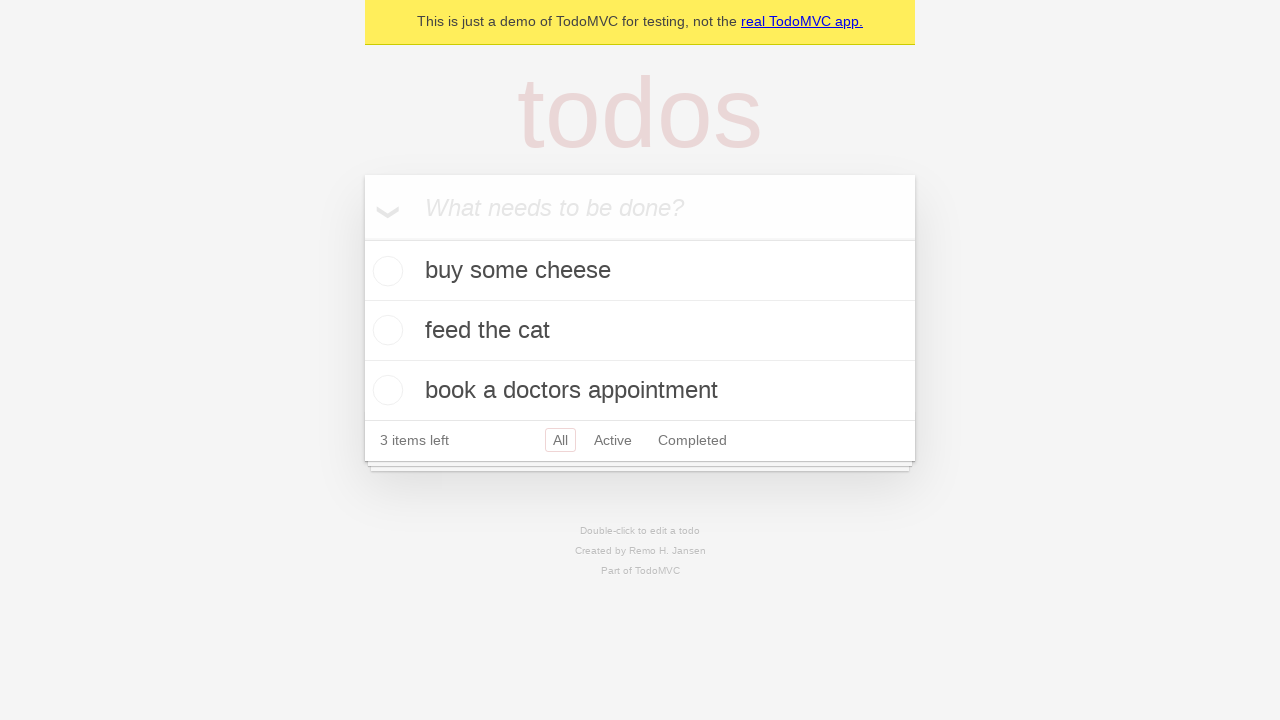

Checked toggle-all checkbox to mark all items as completed at (362, 238) on .toggle-all
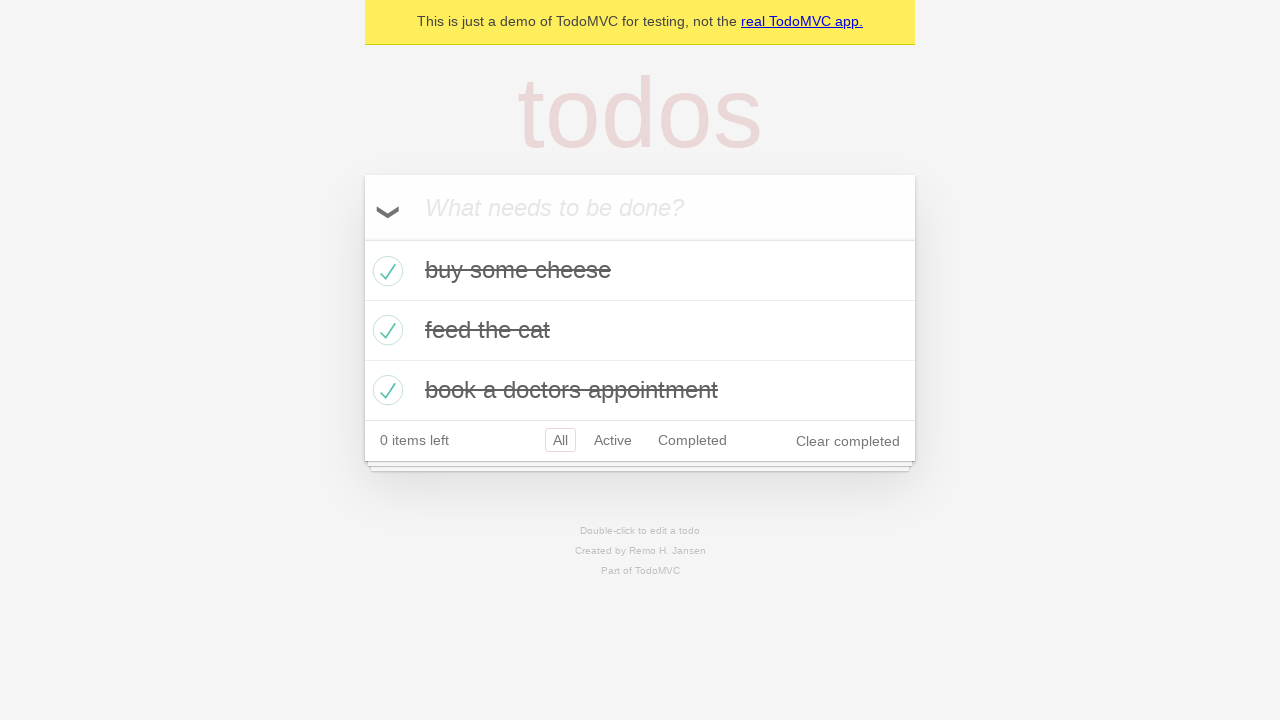

Unchecked first todo item, toggle-all should uncheck at (385, 271) on .todo-list li >> nth=0 >> .toggle
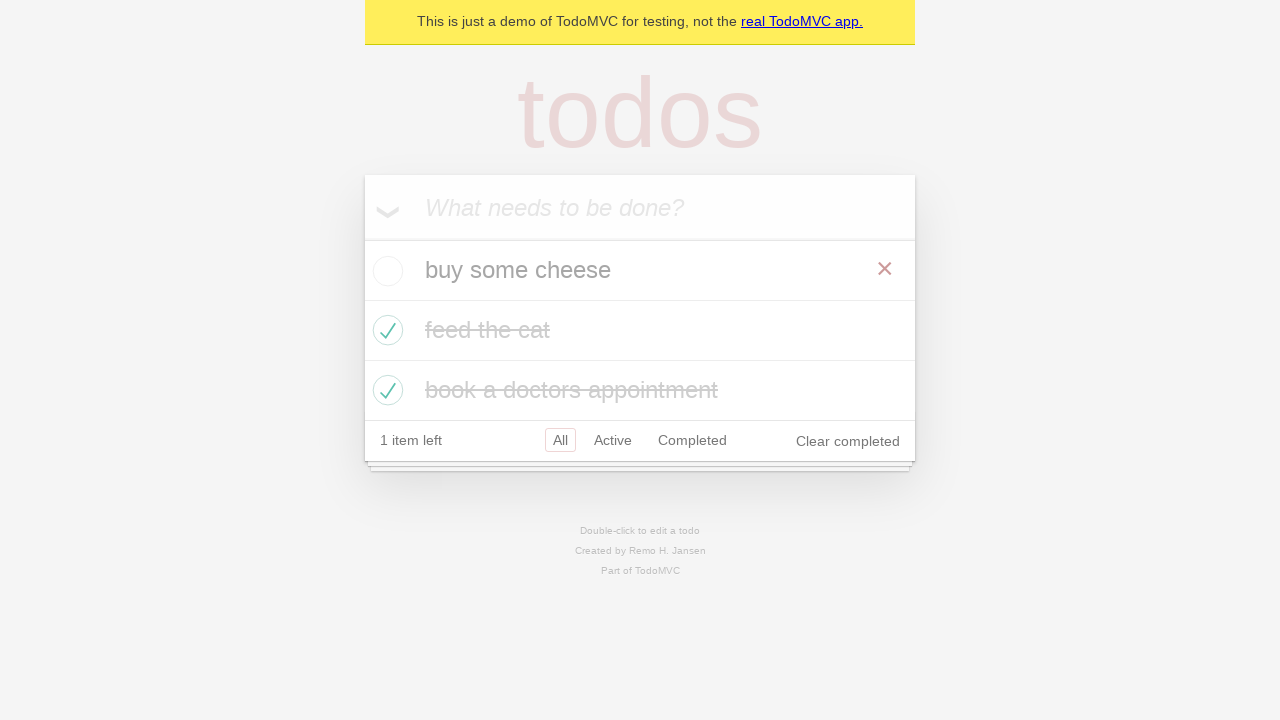

Checked first todo item again, toggle-all should check if all items are completed at (385, 271) on .todo-list li >> nth=0 >> .toggle
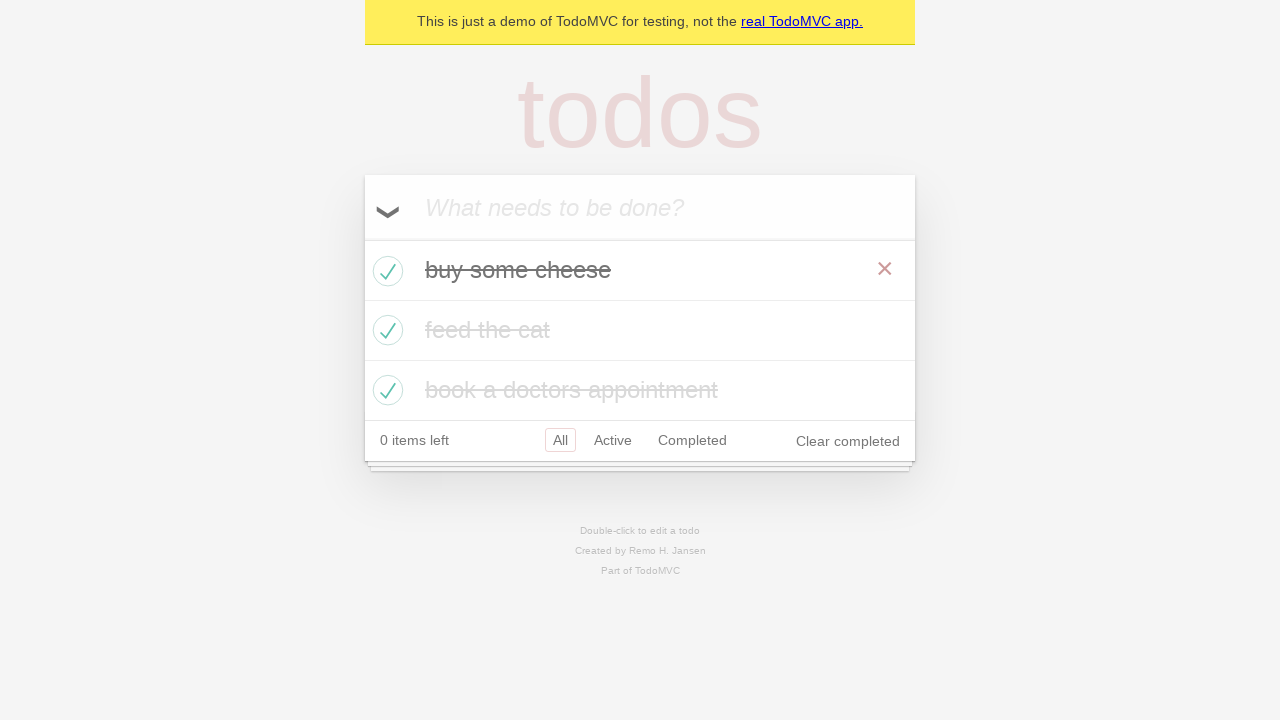

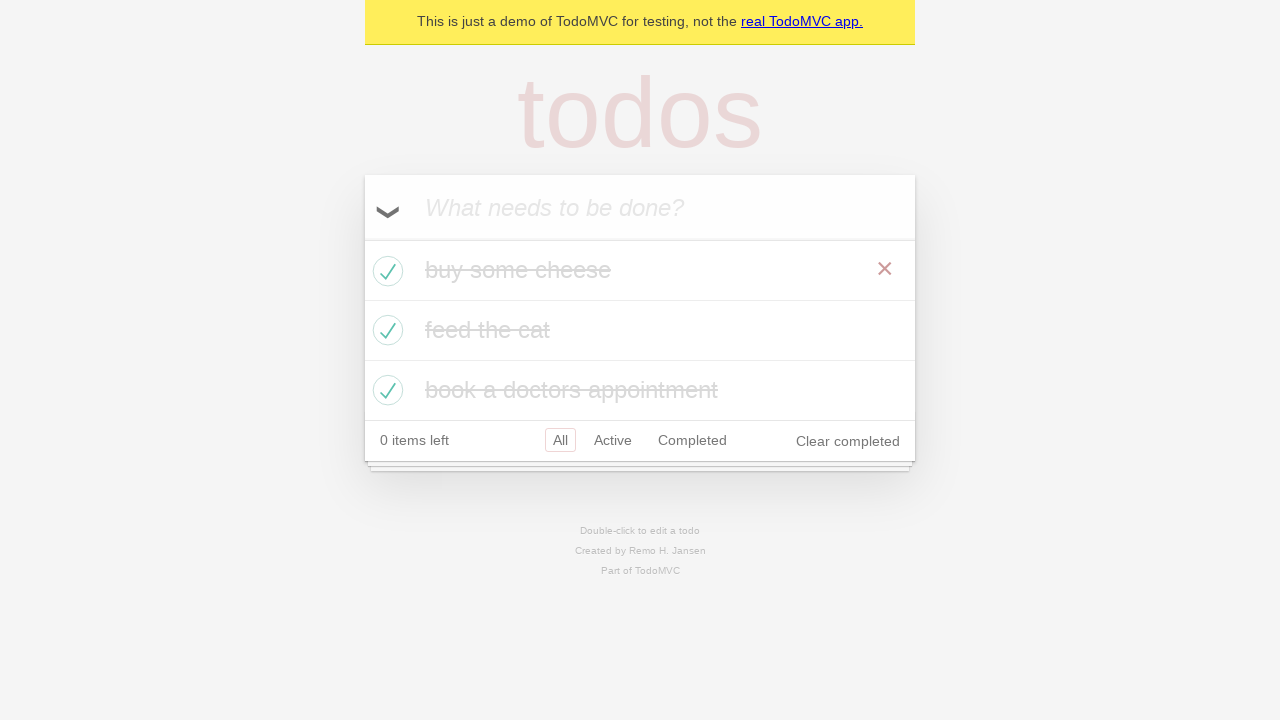